Tests alert popup functionality by entering a name in a text field, triggering an alert, and accepting it after verifying the alert text contains the entered name

Starting URL: https://rahulshettyacademy.com/AutomationPractice/

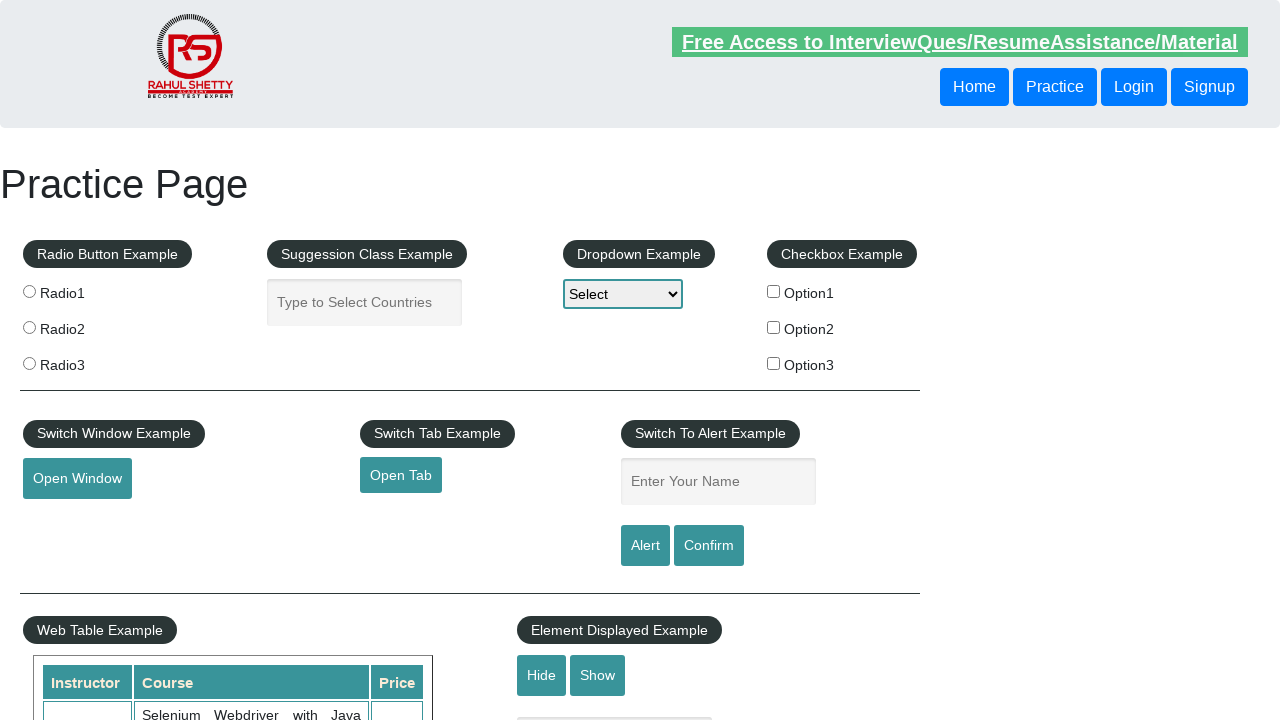

Filled name field with 'Sujeet' on #name
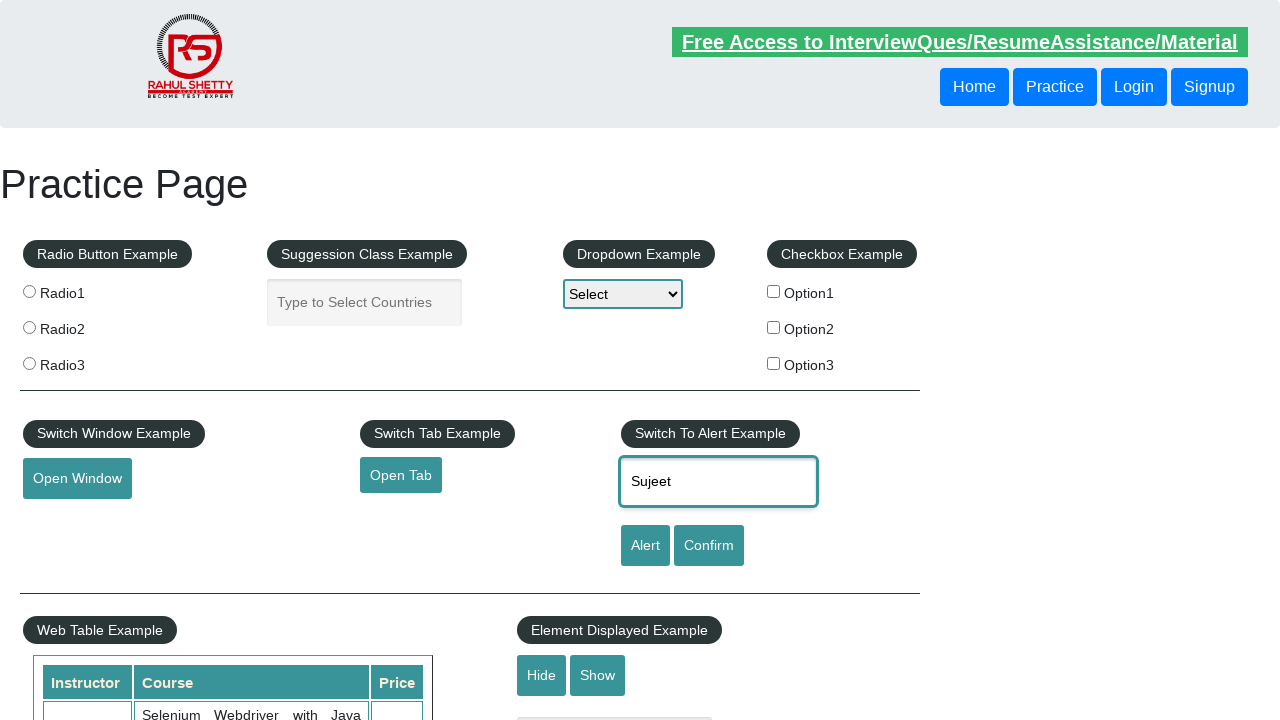

Clicked alert button to trigger popup at (645, 546) on #alertbtn
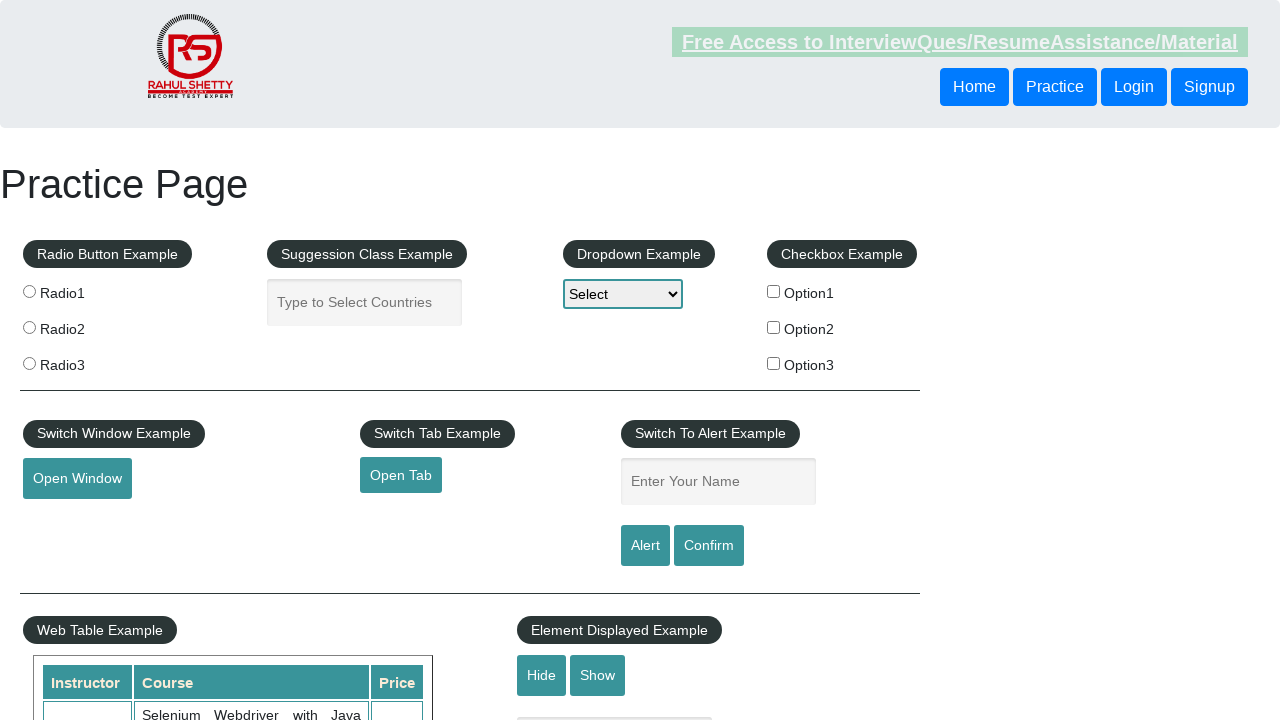

Registered dialog handler to accept alert if it contains entered name
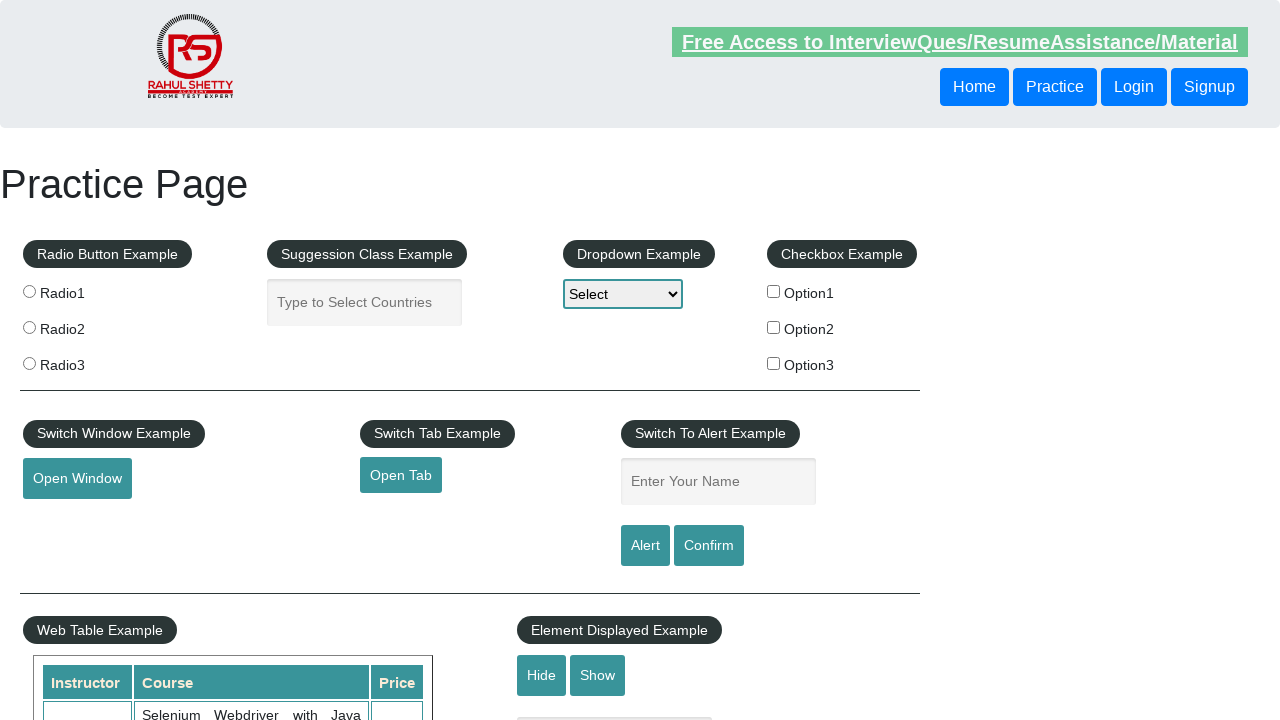

Alert dialog was handled and accepted
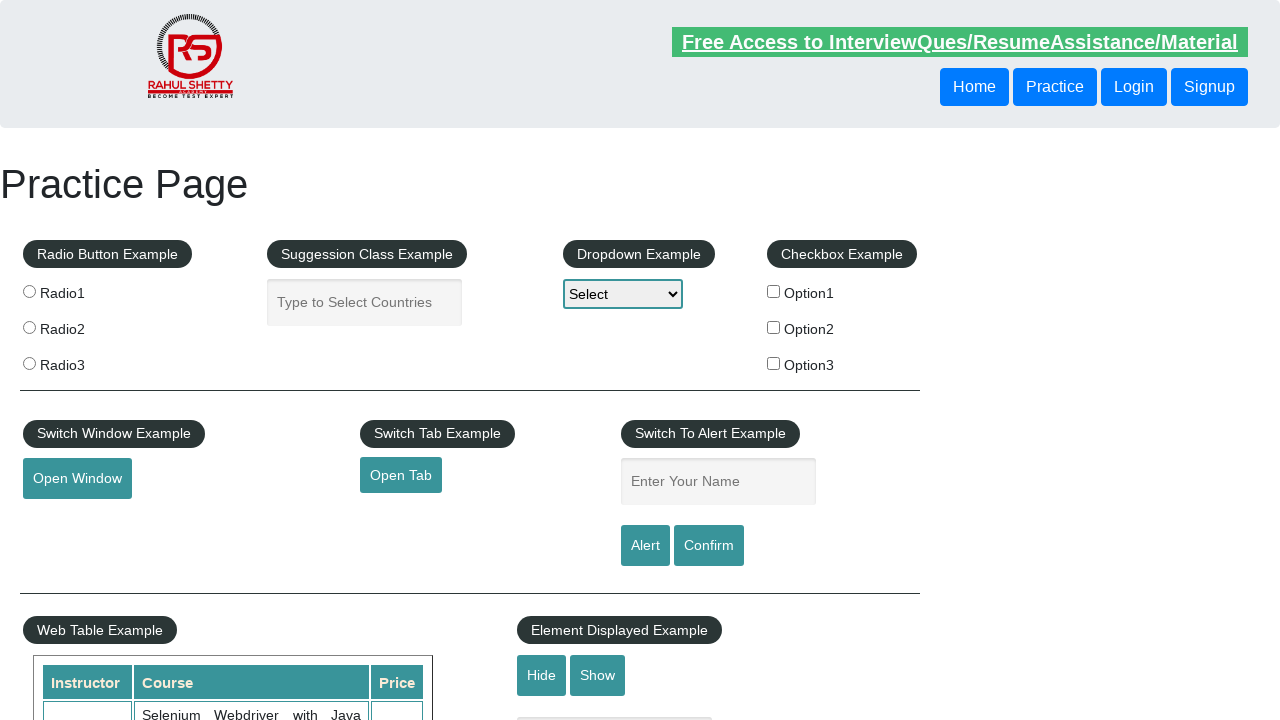

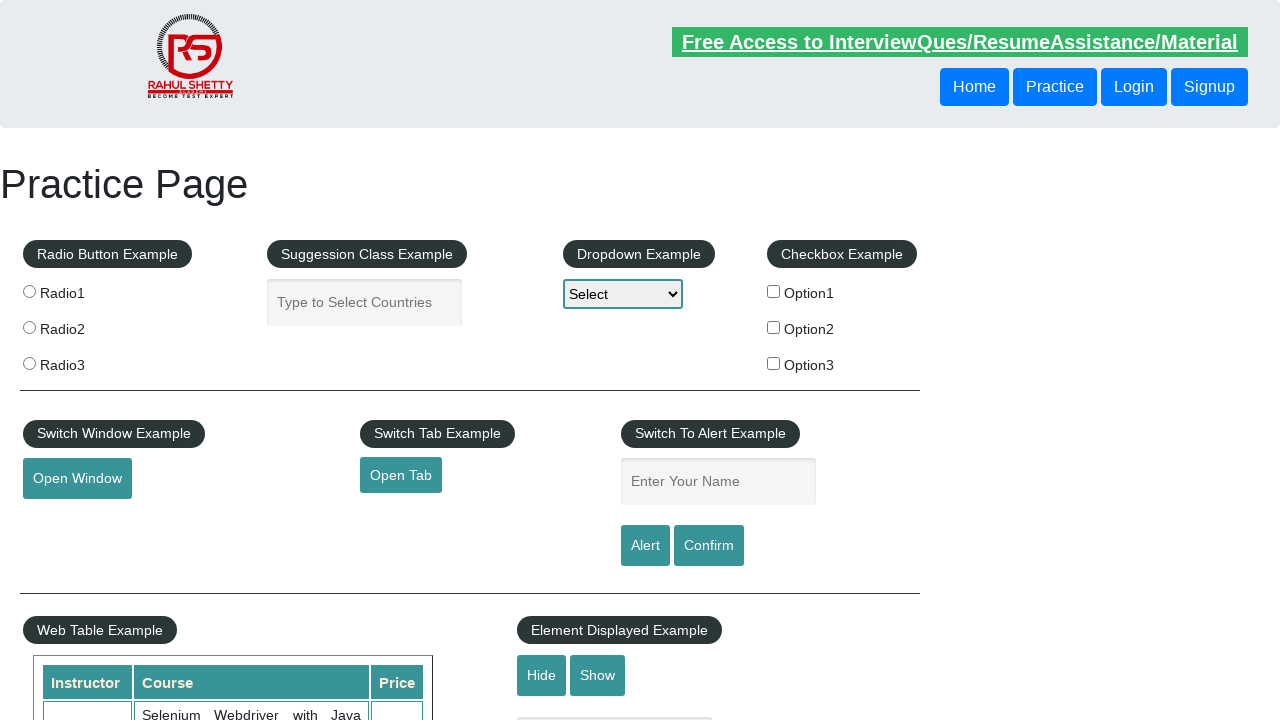